Tests right-click context menu functionality by right-clicking on an element, selecting "Cut" from the context menu, and accepting the resulting alert dialog.

Starting URL: https://swisnl.github.io/jQuery-contextMenu/demo.html

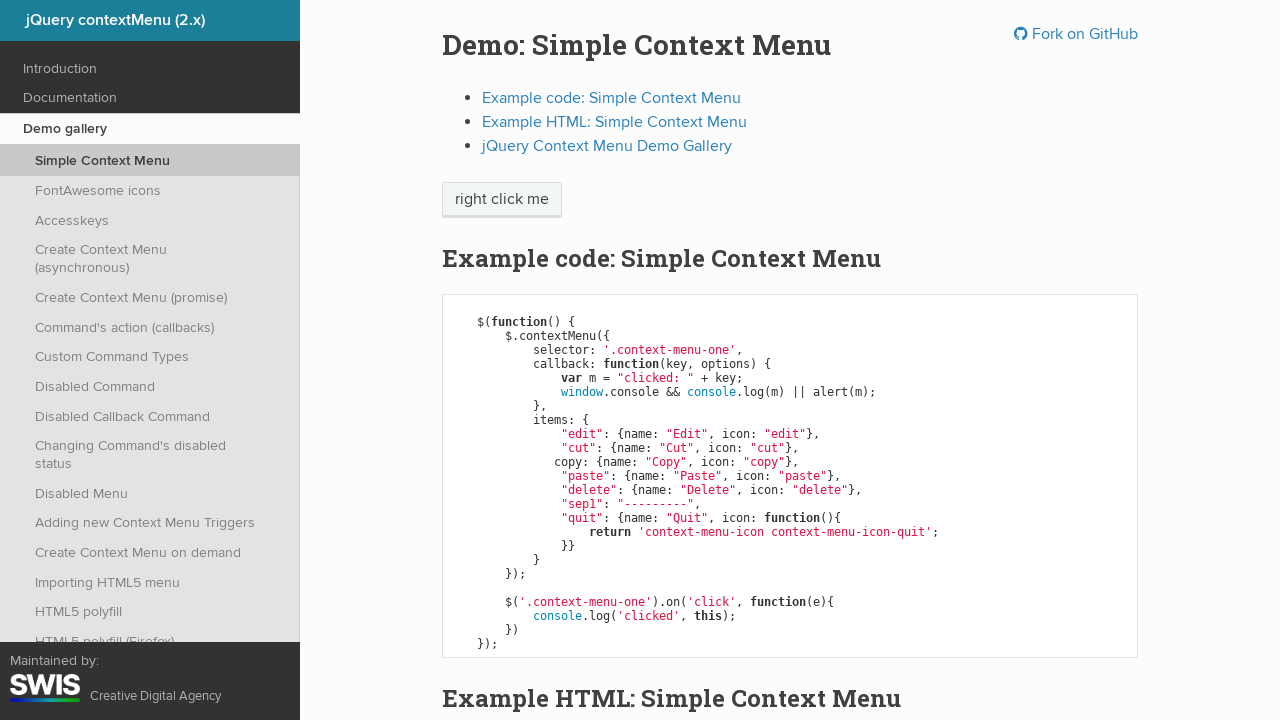

Right-clicked on 'right click me' button to open context menu at (502, 200) on //span[text()='right click me']
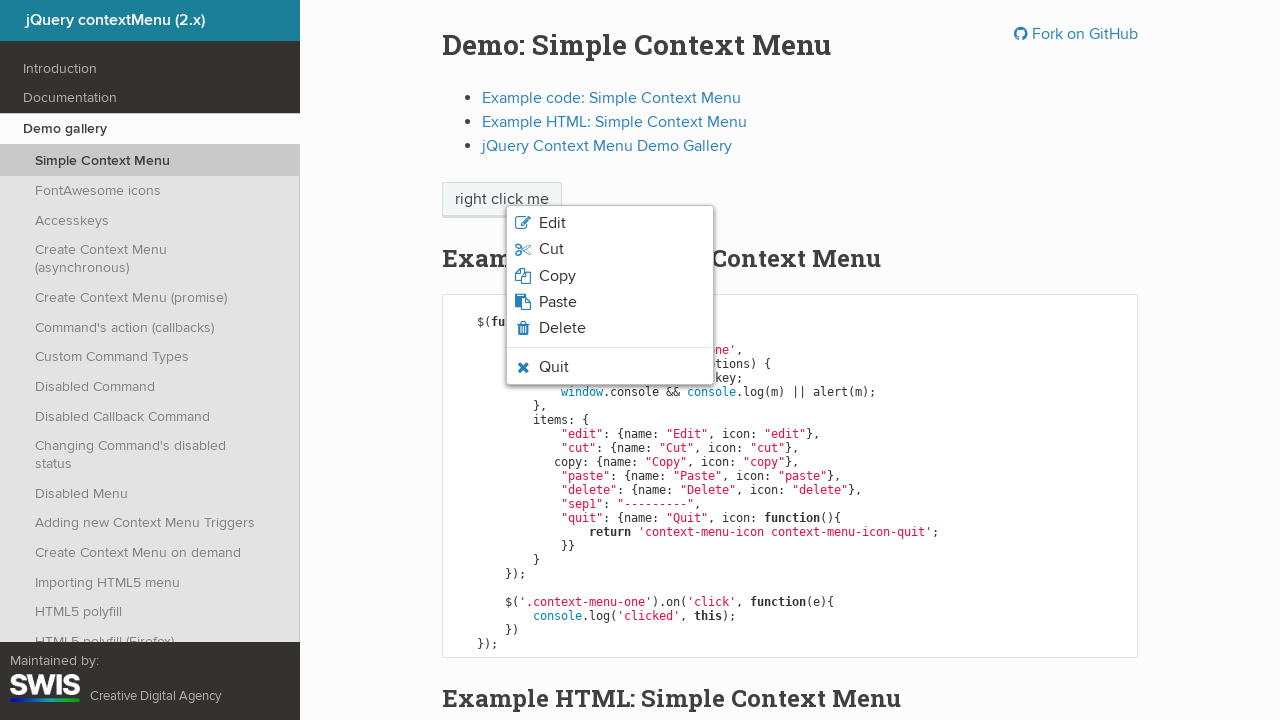

Clicked 'Cut' option from context menu at (551, 249) on xpath=//span[text()='Cut']
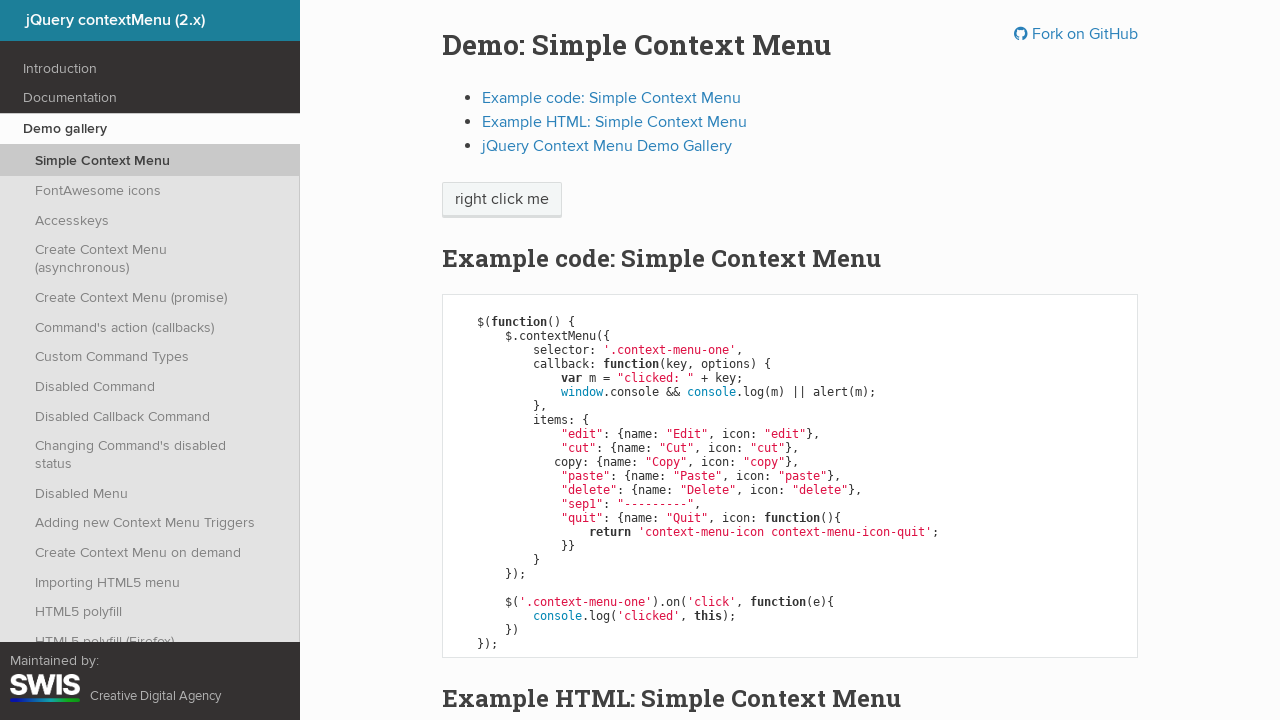

Set up dialog handler to accept alerts
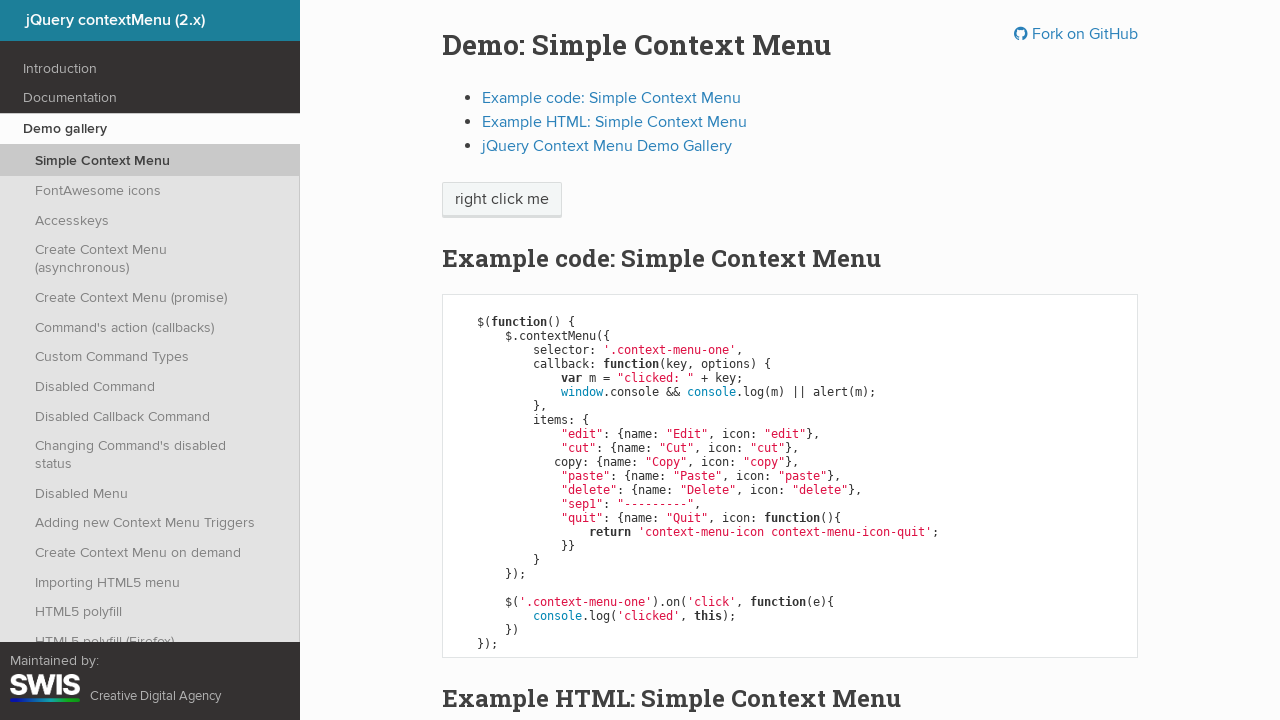

Waited for alert dialog to be handled
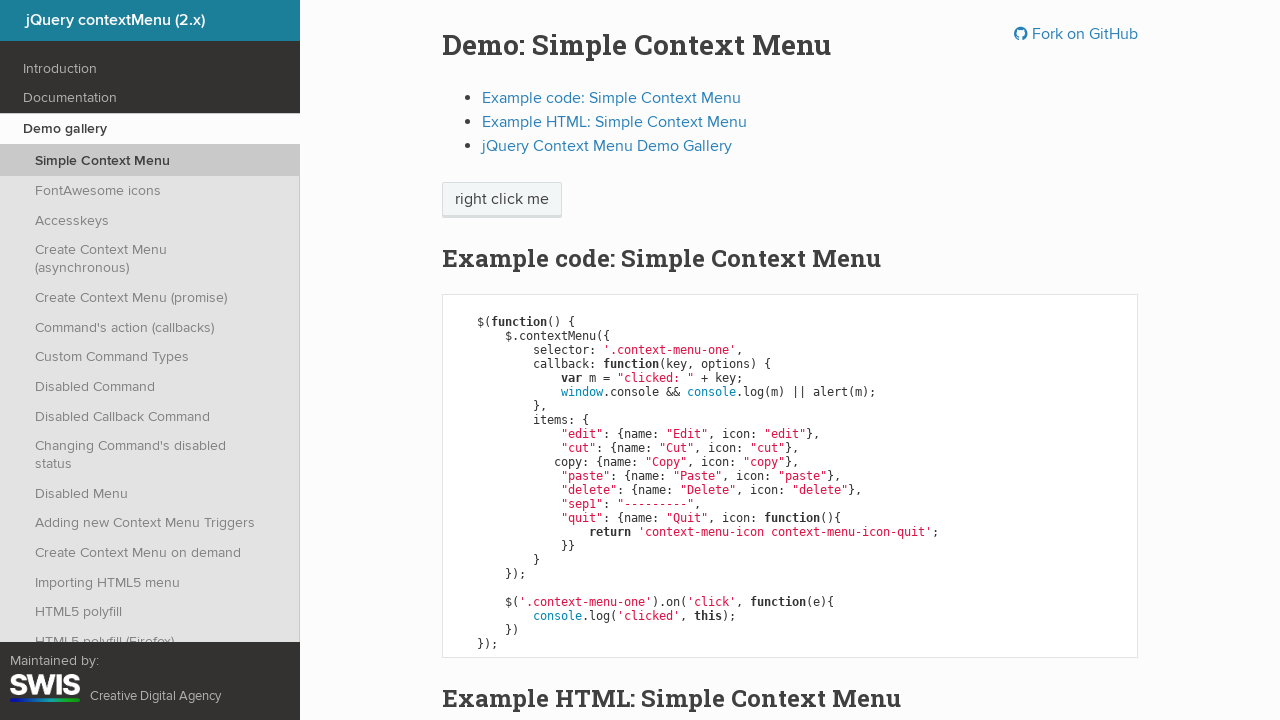

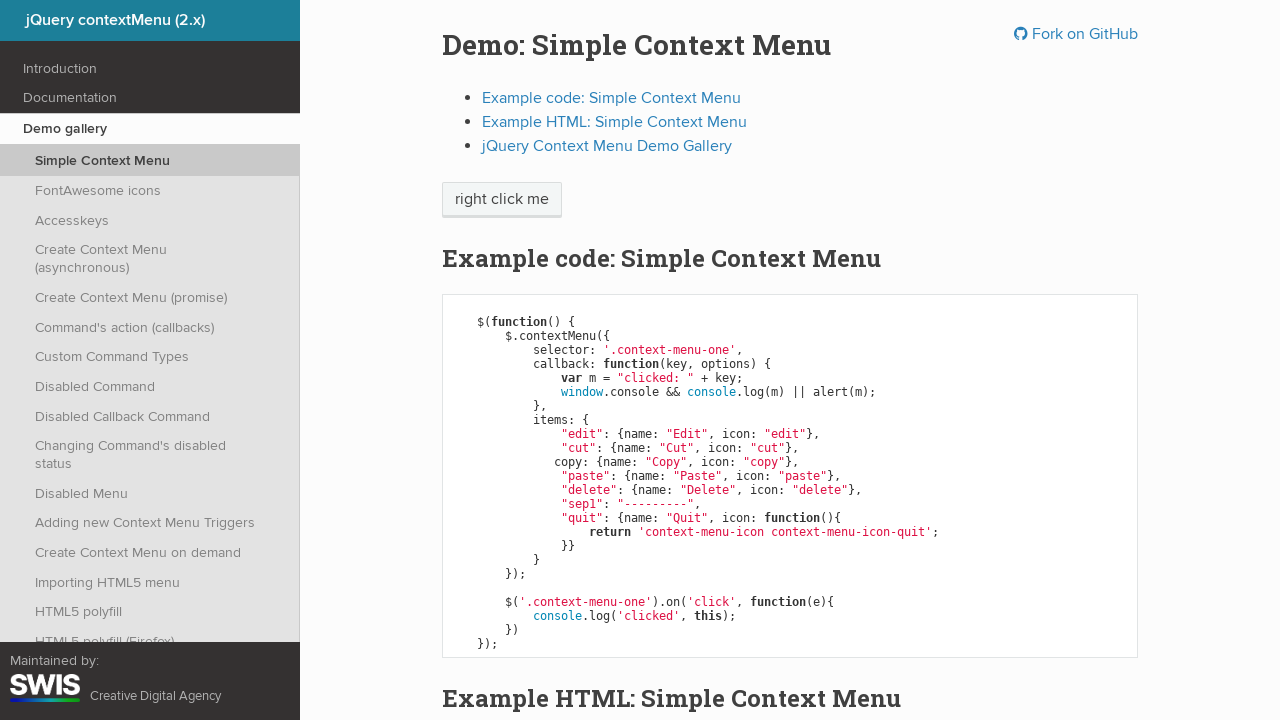